Tests drag and drop functionality by dragging an element and dropping it onto a target droppable area on the jQuery UI demo page

Starting URL: https://jqueryui.com/resources/demos/droppable/default.html

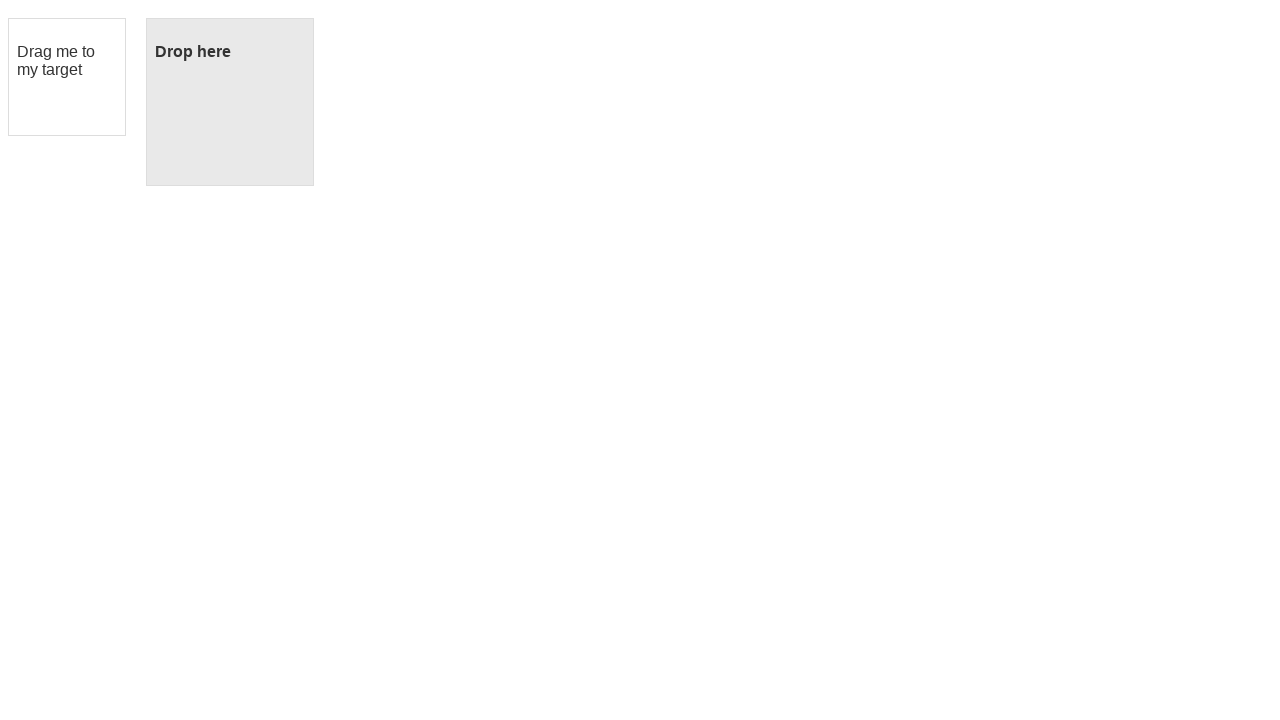

Waited for draggable element to be visible
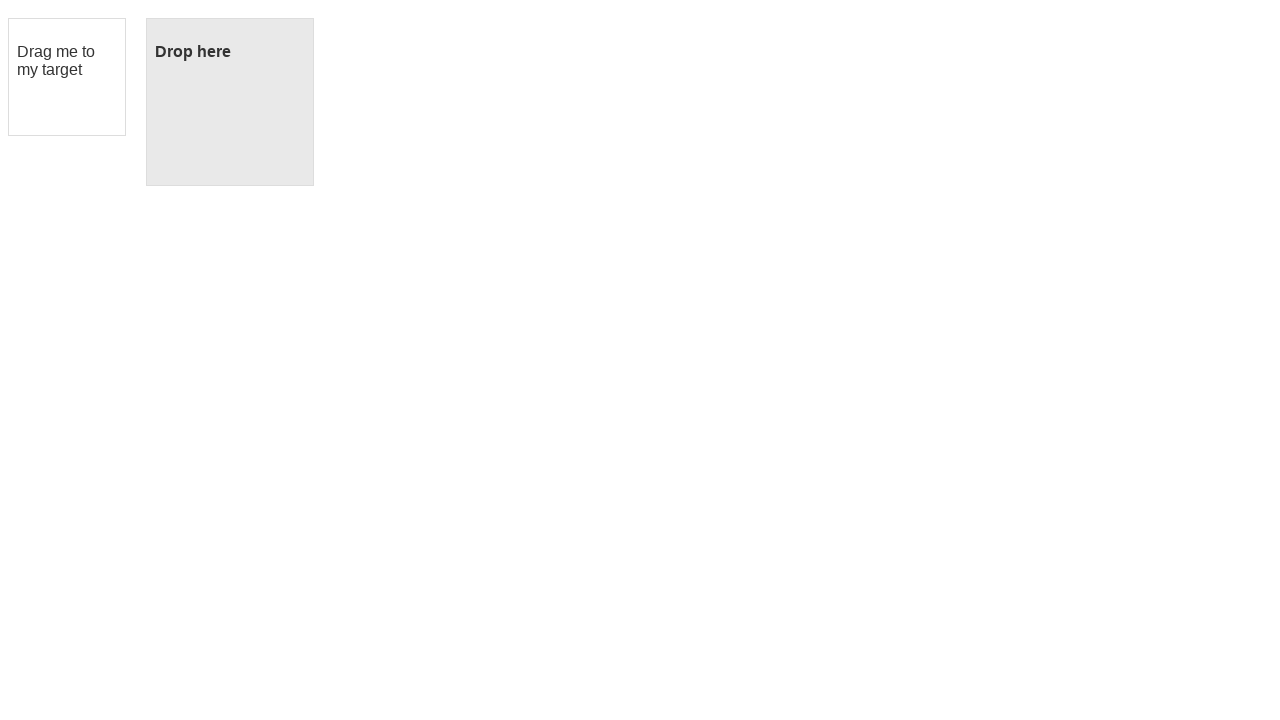

Waited for droppable element to be visible
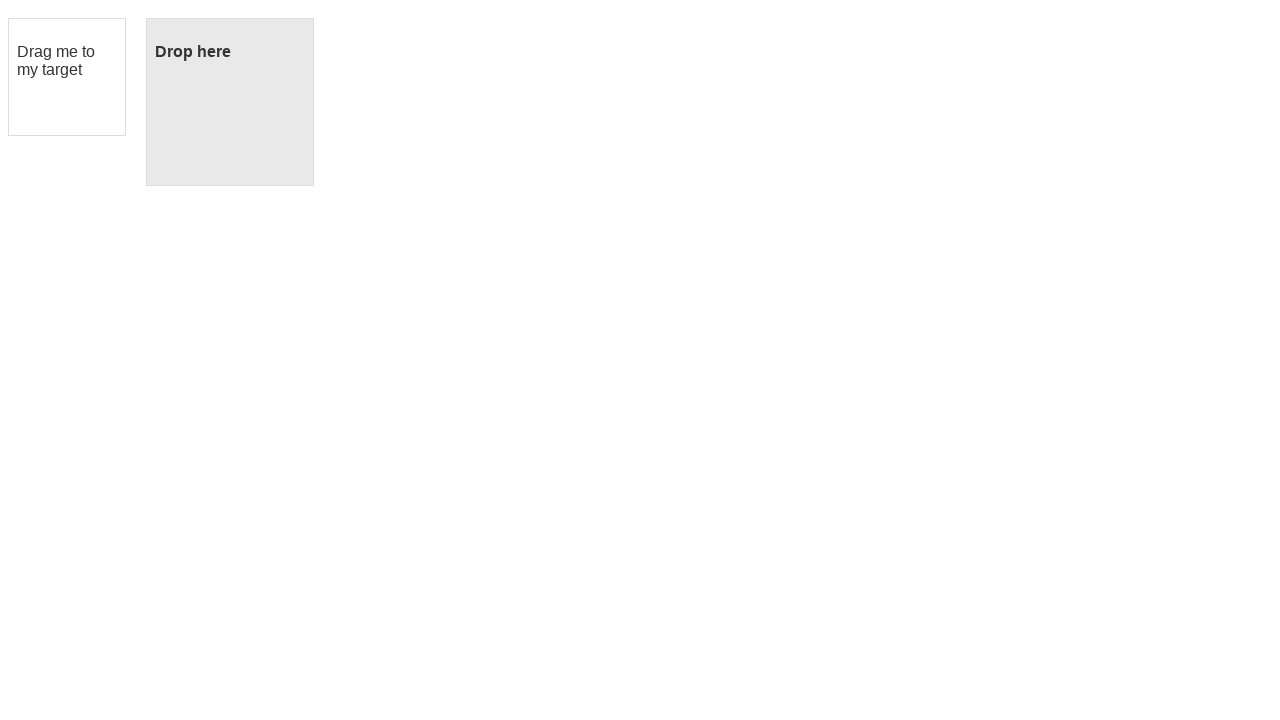

Moved mouse to draggable element center at (67, 77)
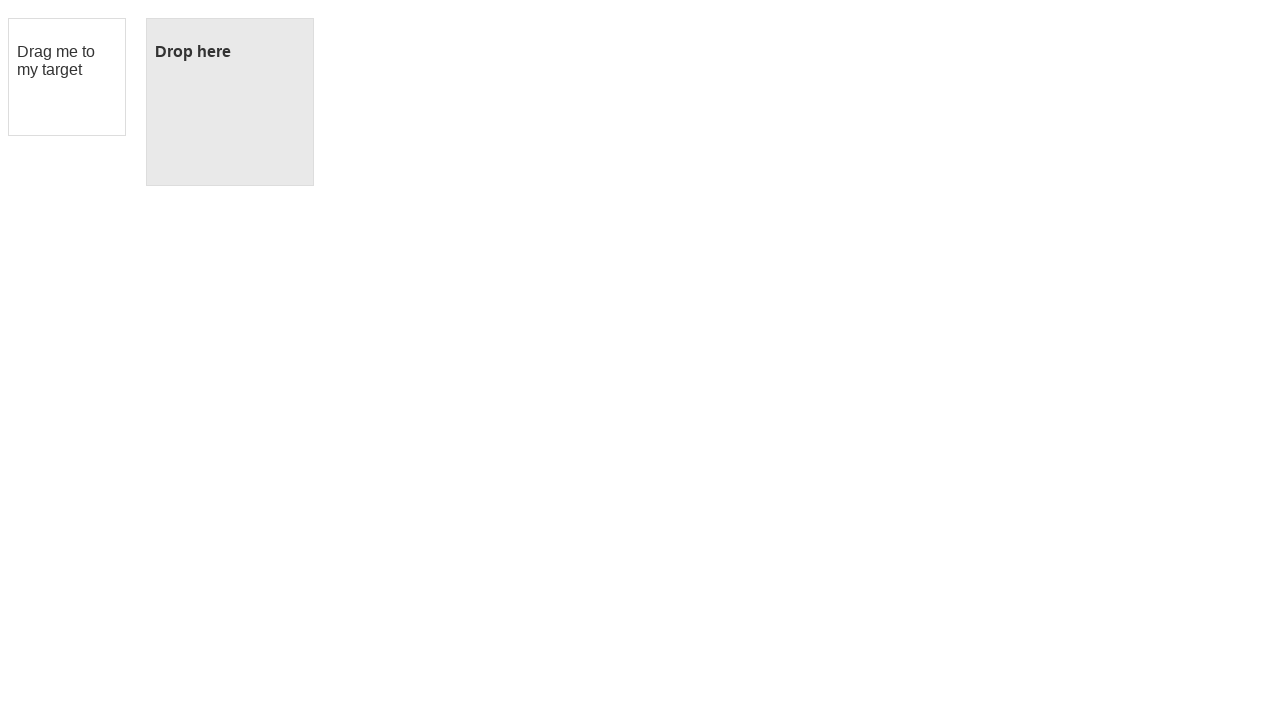

Pressed mouse button down on draggable element at (67, 77)
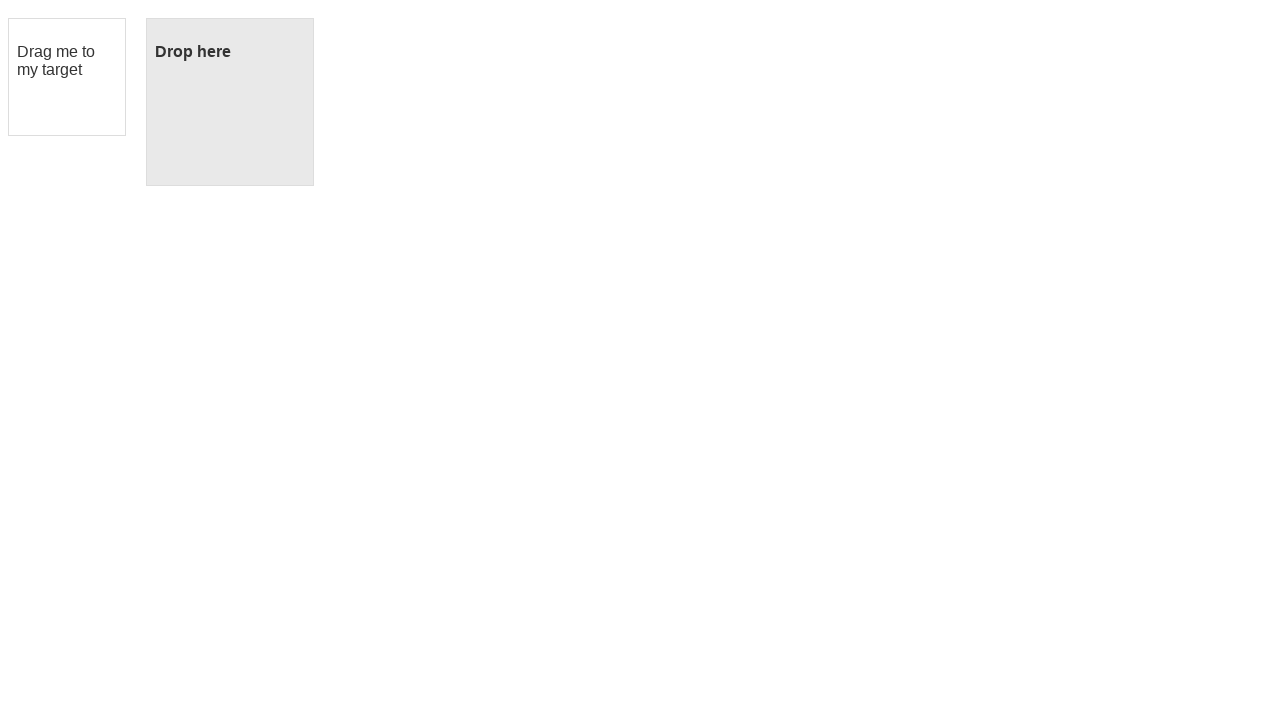

Dragged element to droppable target center at (230, 102)
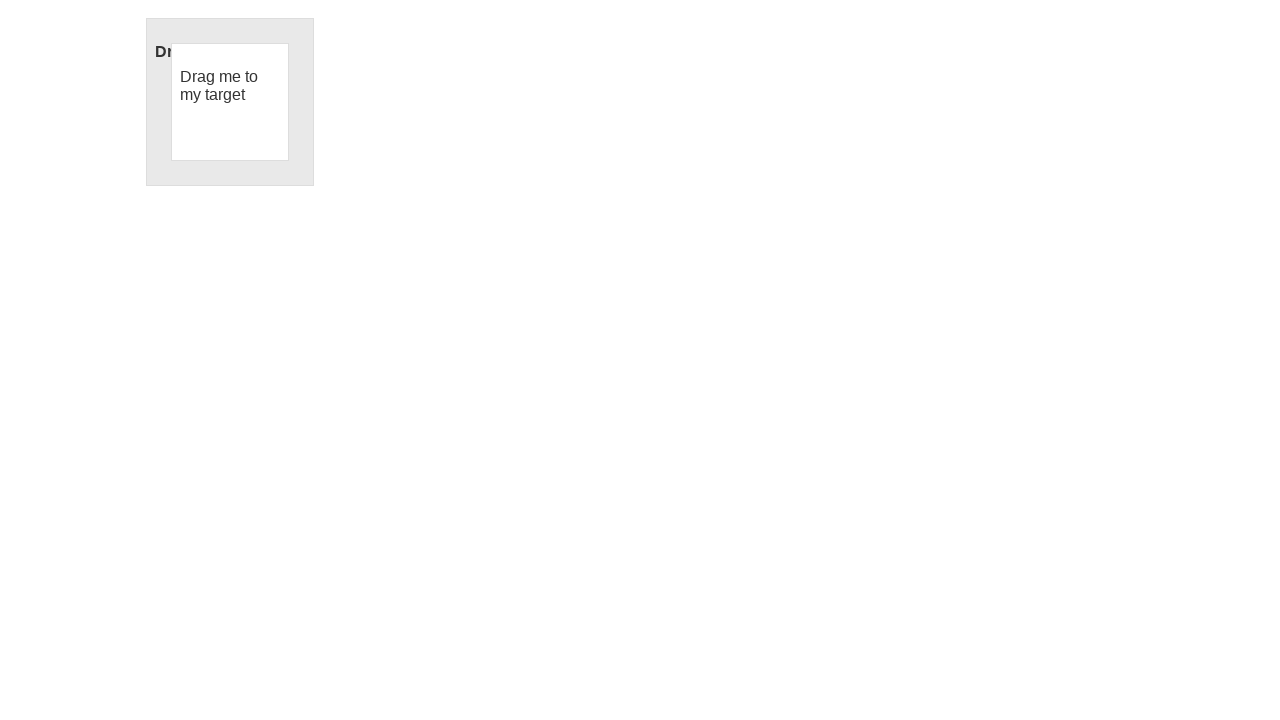

Released mouse button to drop element on target at (230, 102)
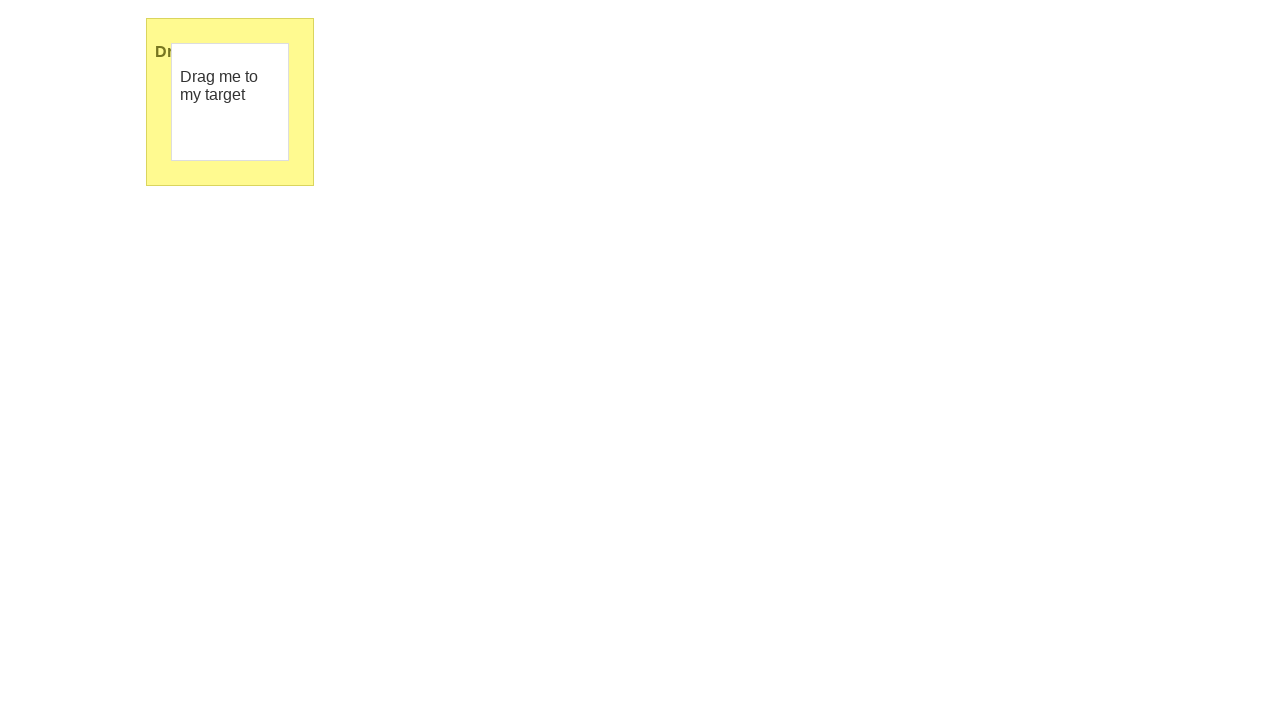

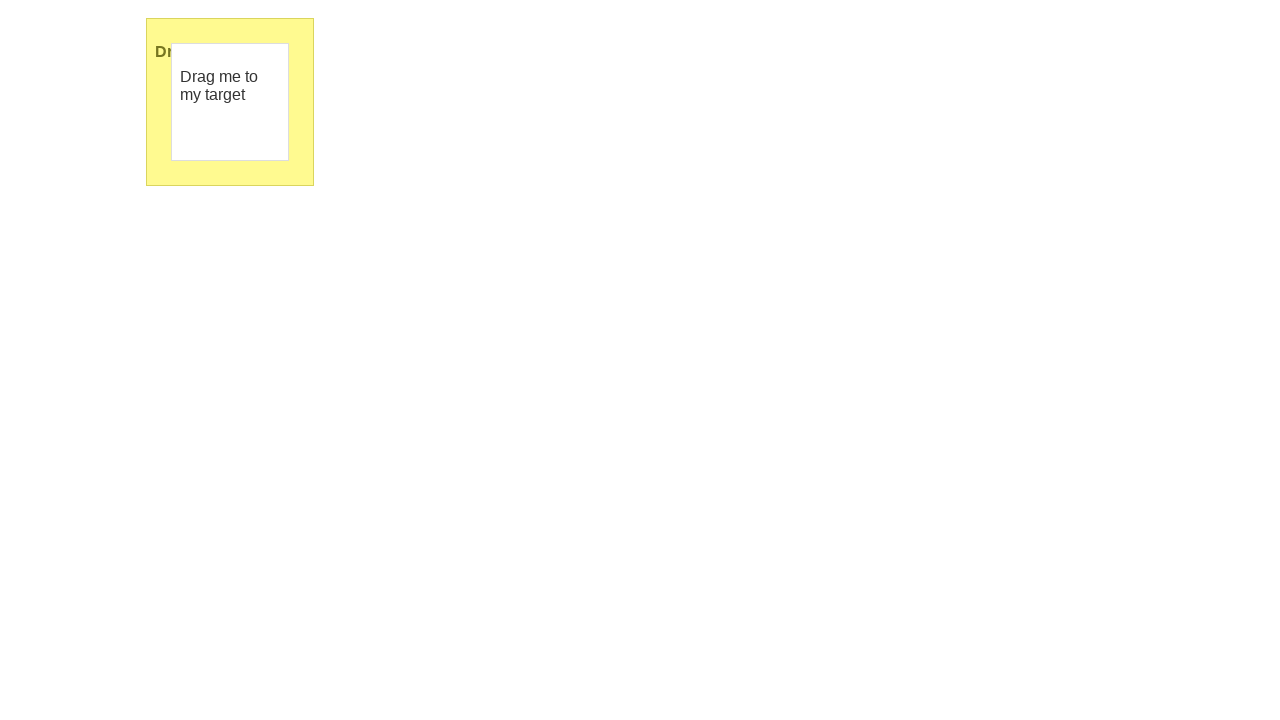